Tests dynamic loading page where element is rendered after loading bar, clicks Start button and waits for the finish text to appear, then verifies the text content is "Hello World!"

Starting URL: http://the-internet.herokuapp.com/dynamic_loading/2

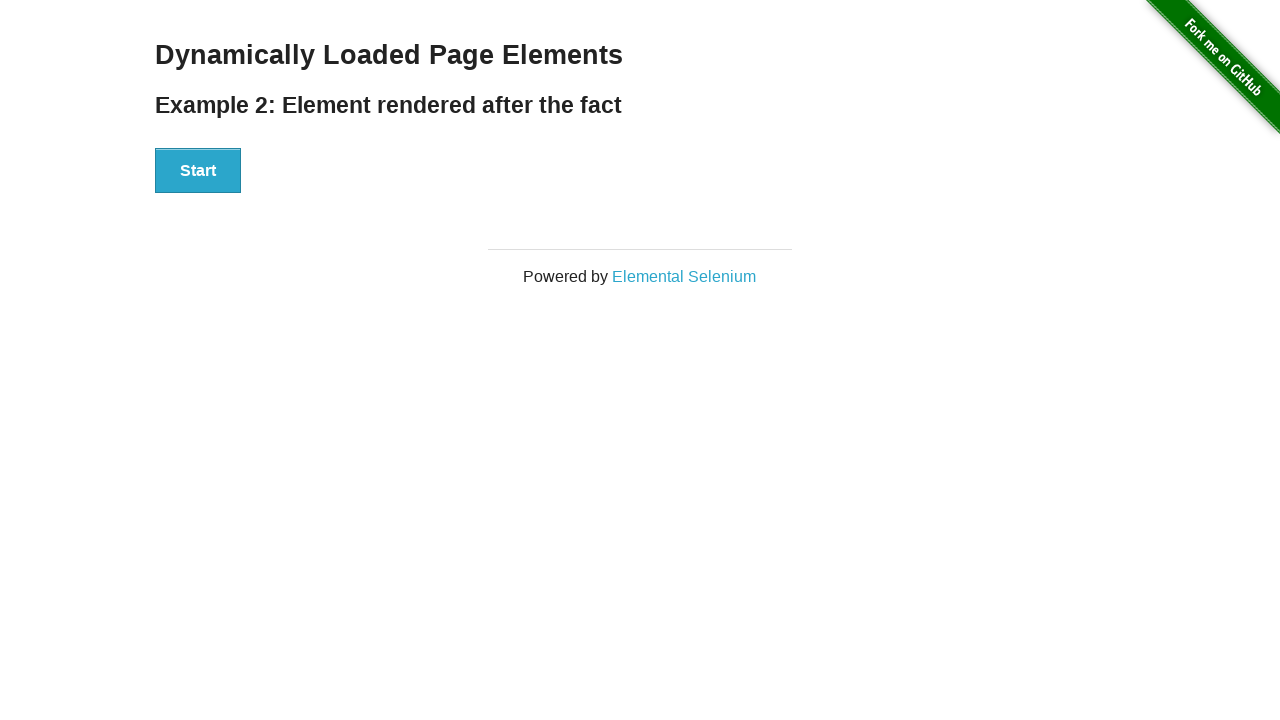

Clicked the Start button at (198, 171) on #start button
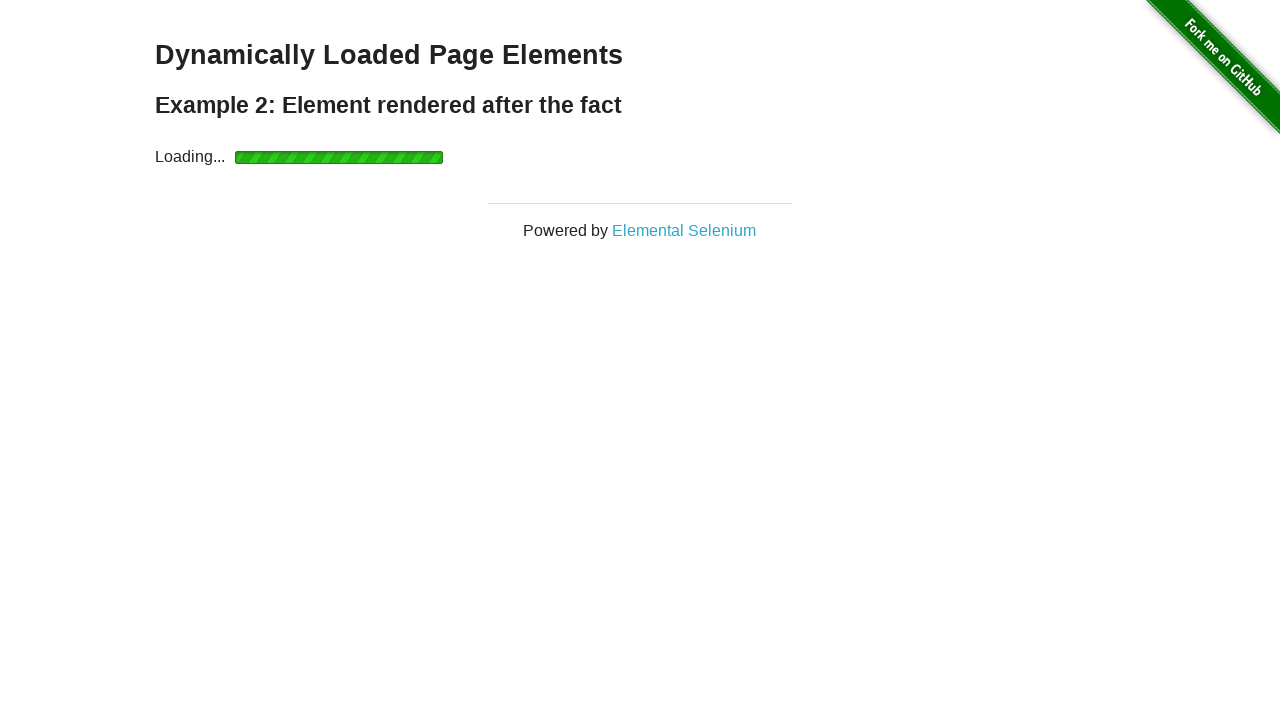

Waited for finish element to become visible after loading bar completed
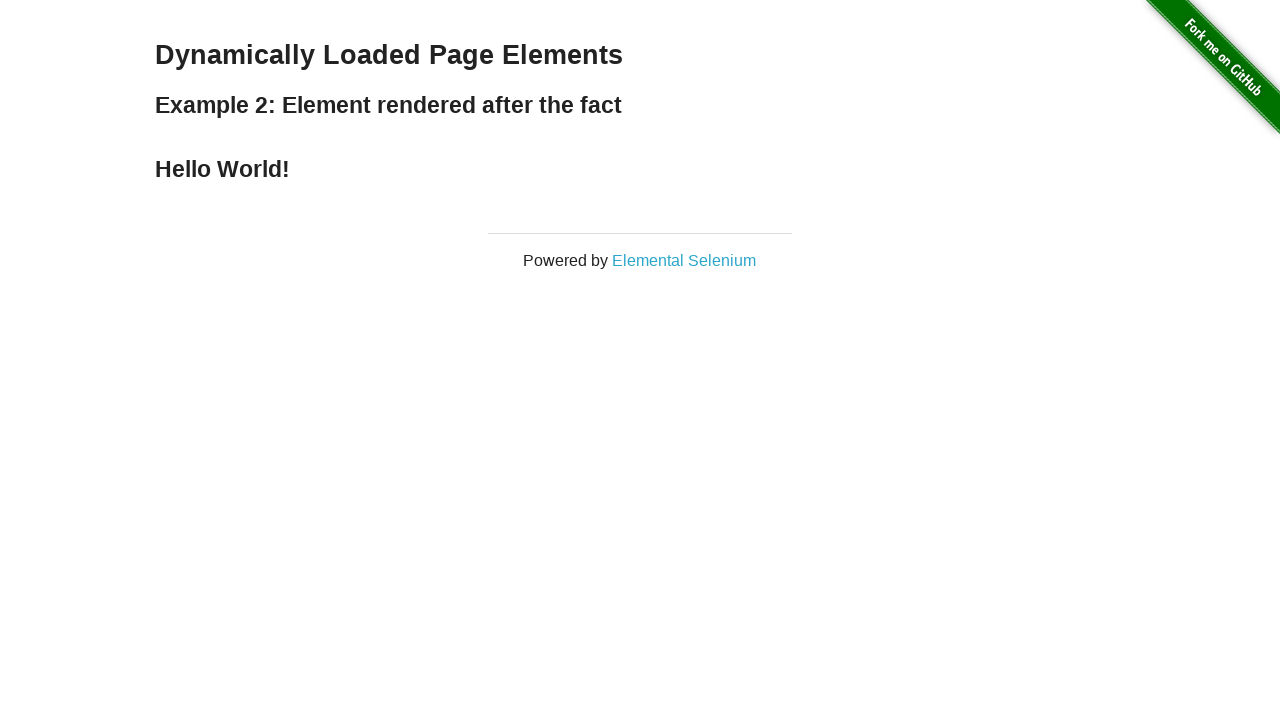

Verified finish element contains 'Hello World!' text
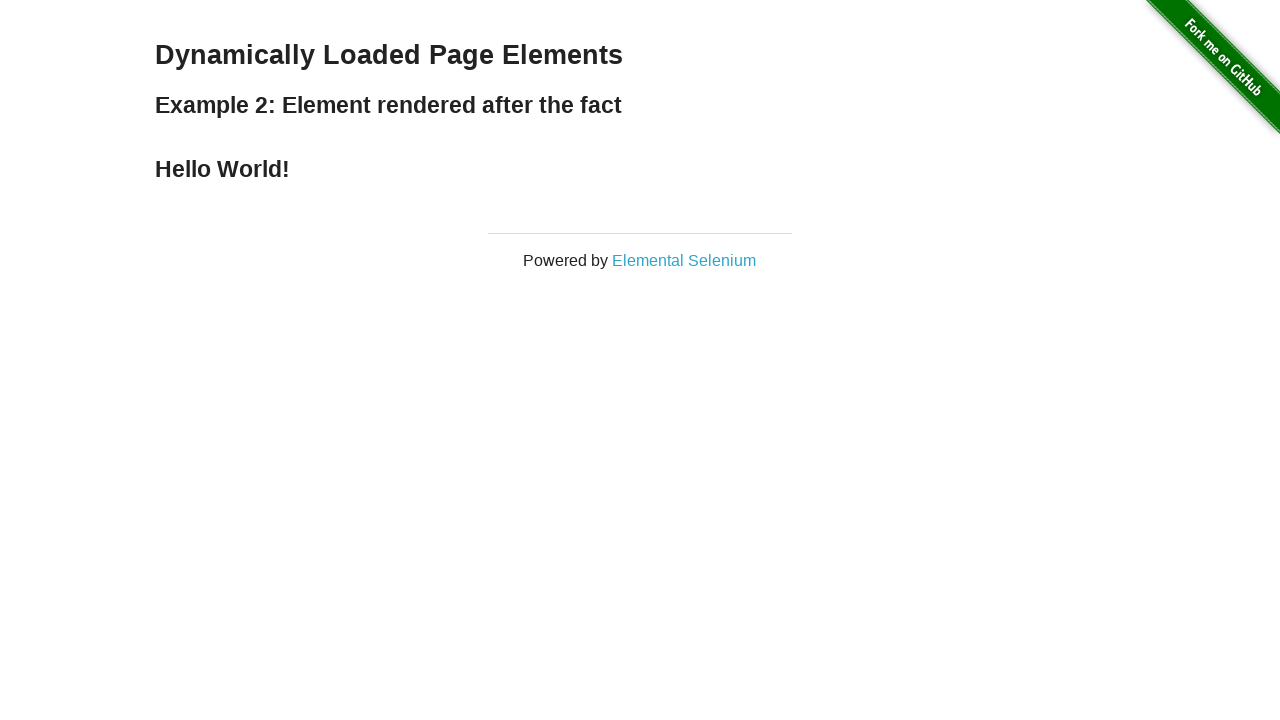

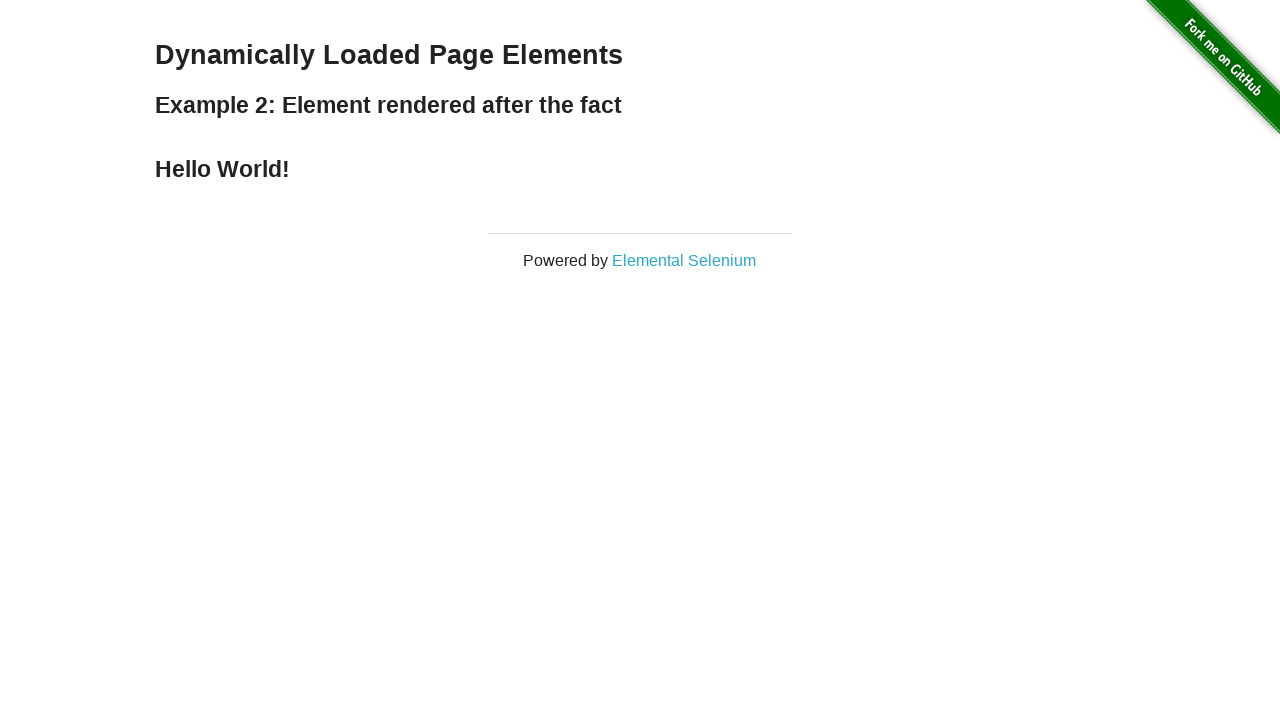